Tests file upload functionality by selecting a file using the file input element on a practice testing site

Starting URL: https://practice.expandtesting.com/upload

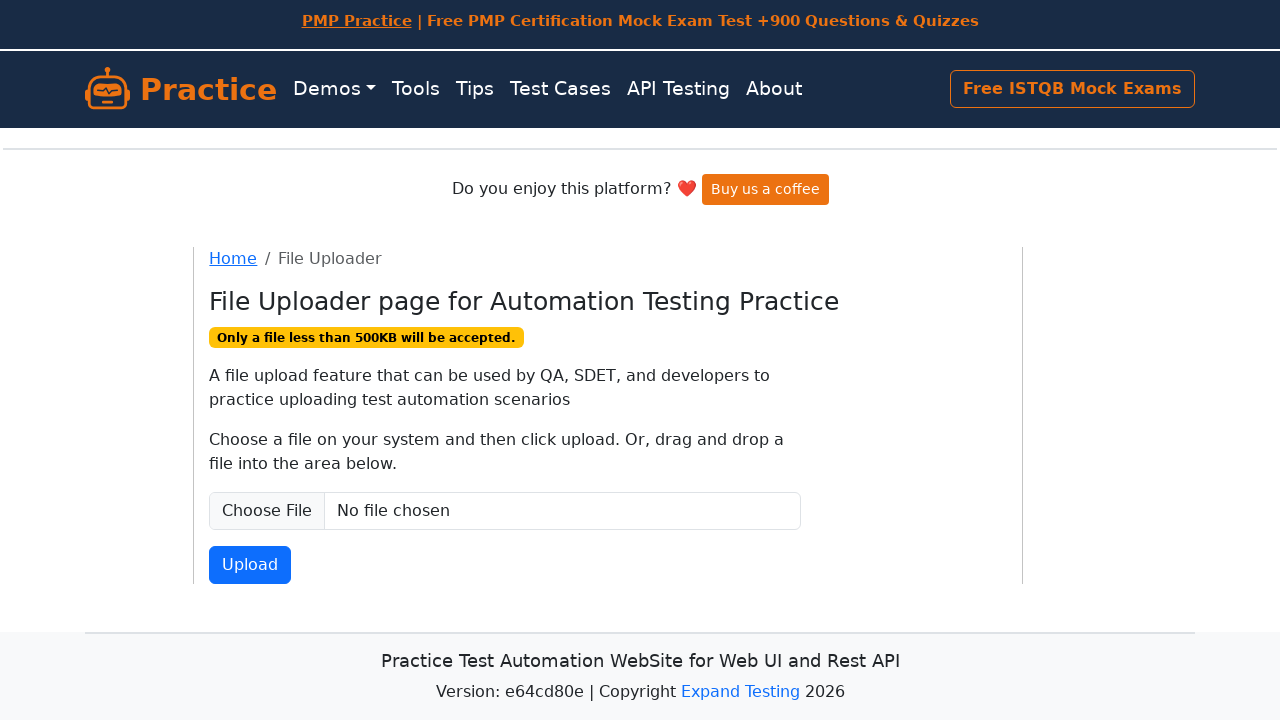

Created temporary test file for upload at /tmp/test_upload_file.txt
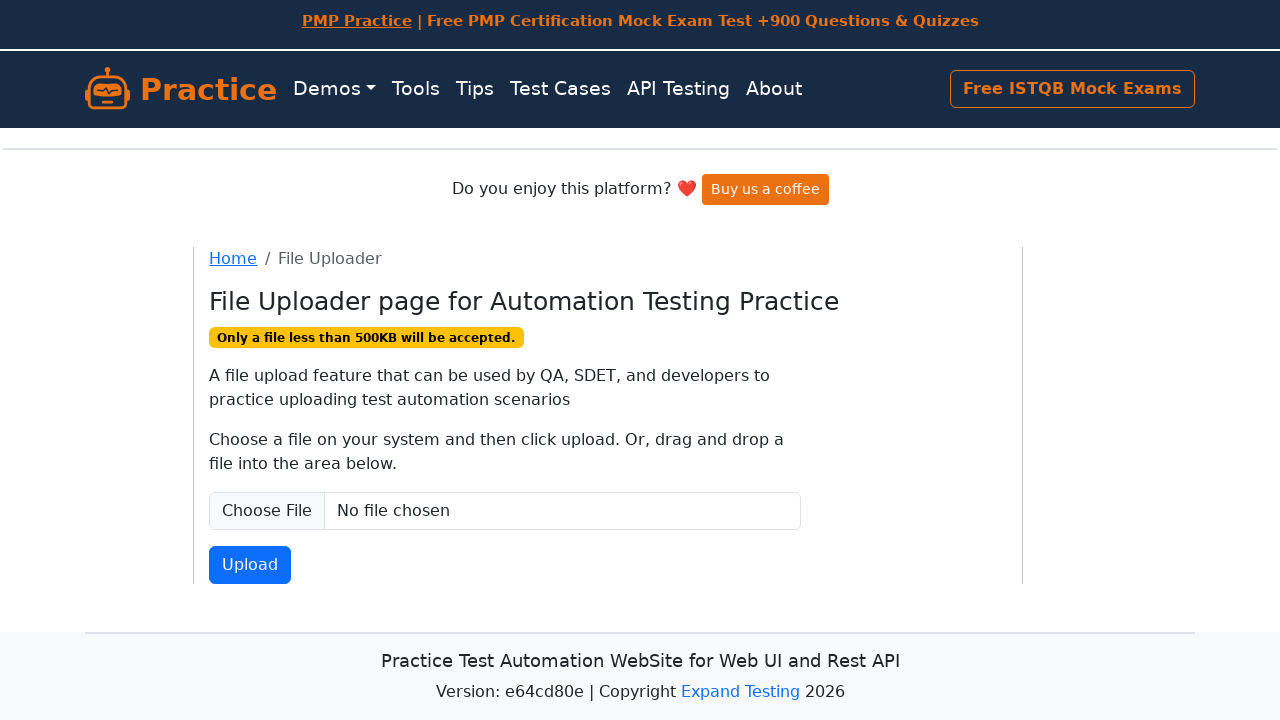

Selected file using file input element with set_input_files()
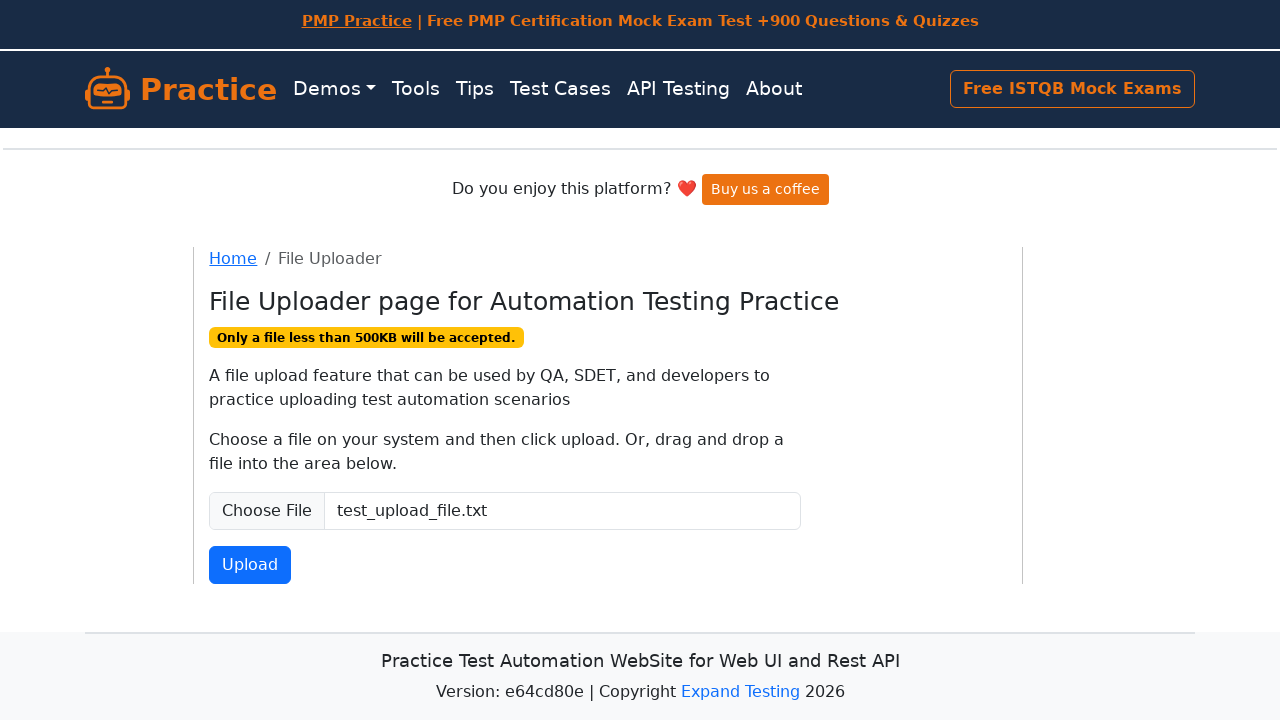

Waited 1000ms for file selection to be processed
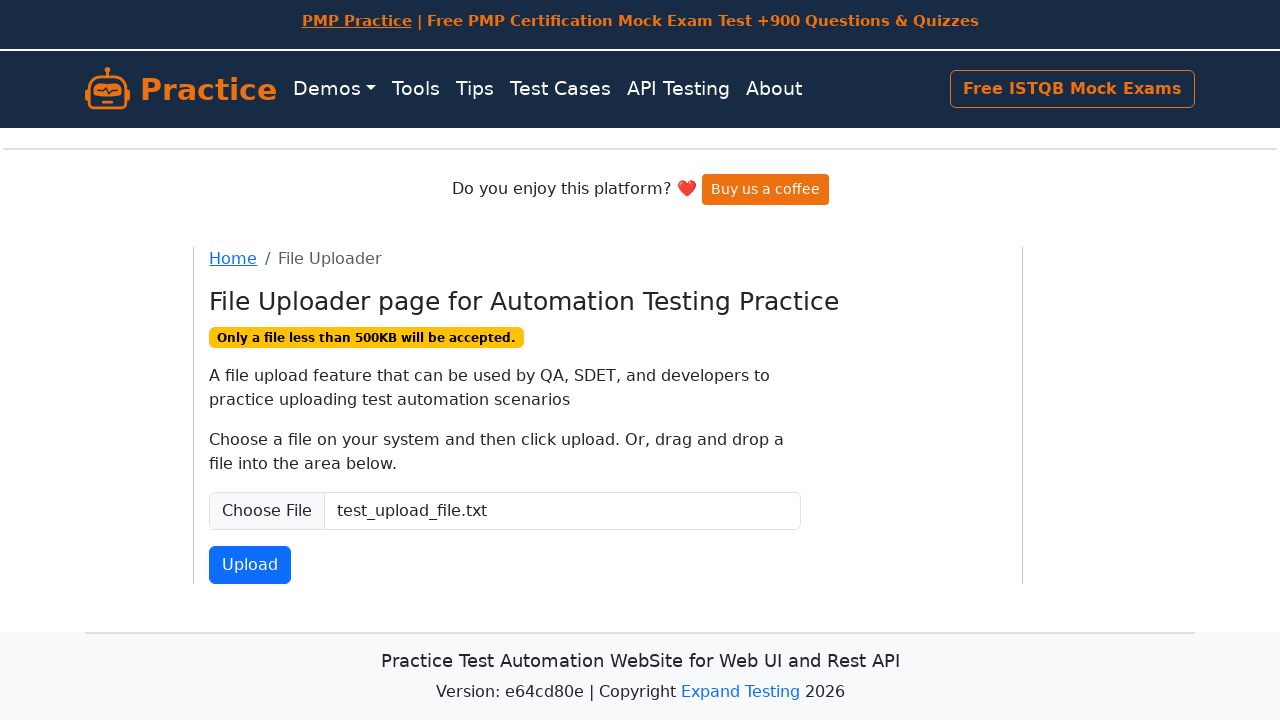

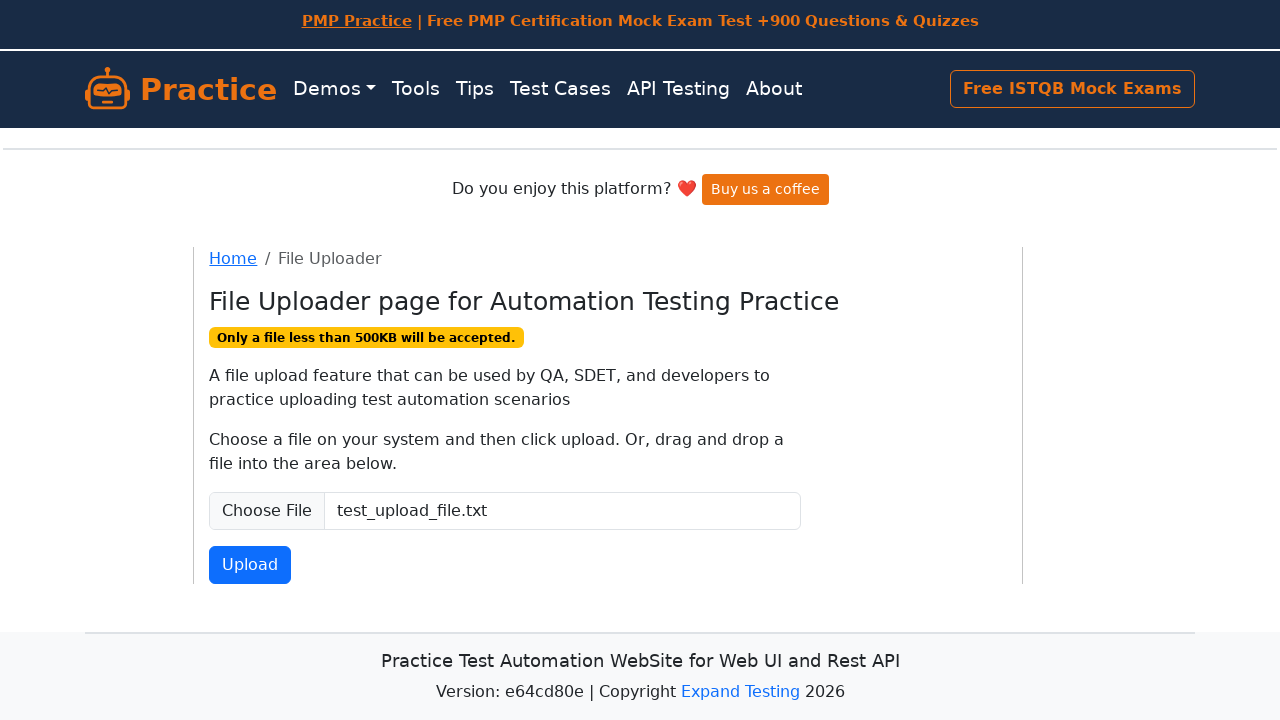